Tests the add element functionality by clicking the "Add Element" button 5 times and verifying that 5 new buttons appear on the page

Starting URL: http://the-internet.herokuapp.com/add_remove_elements/

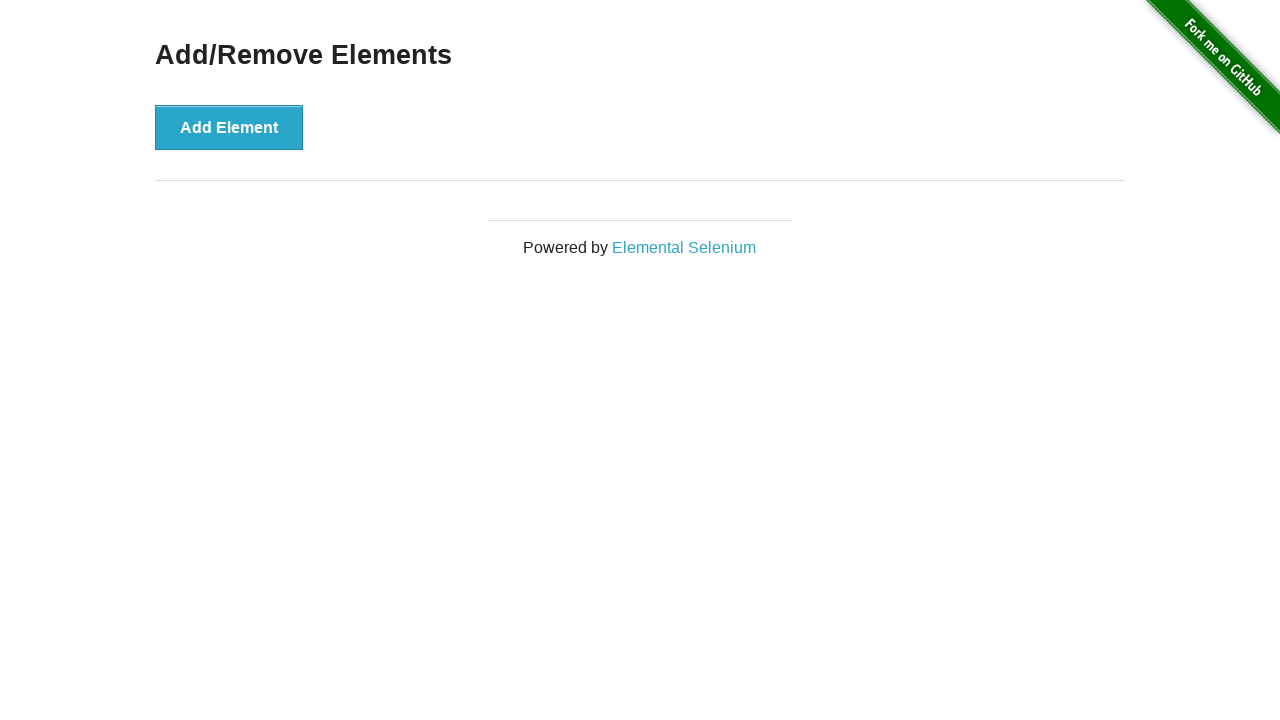

Waited for Add Element button to be present
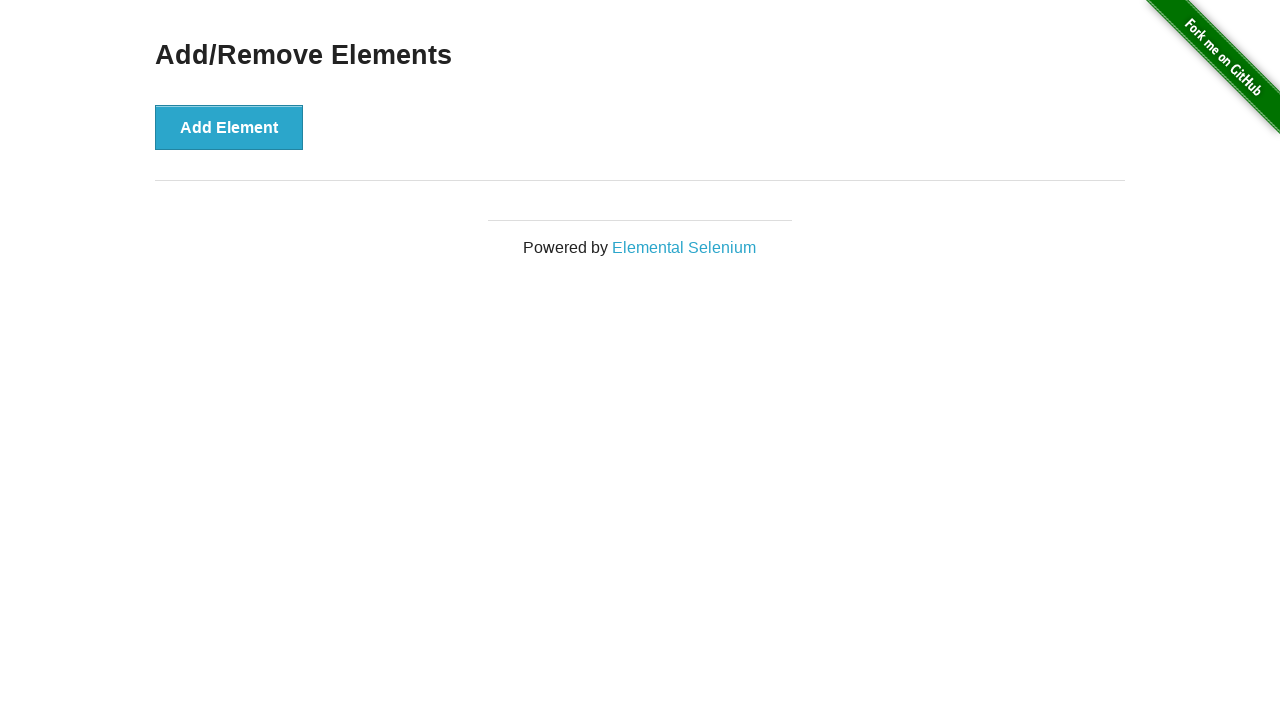

Clicked Add Element button (click 1 of 5)
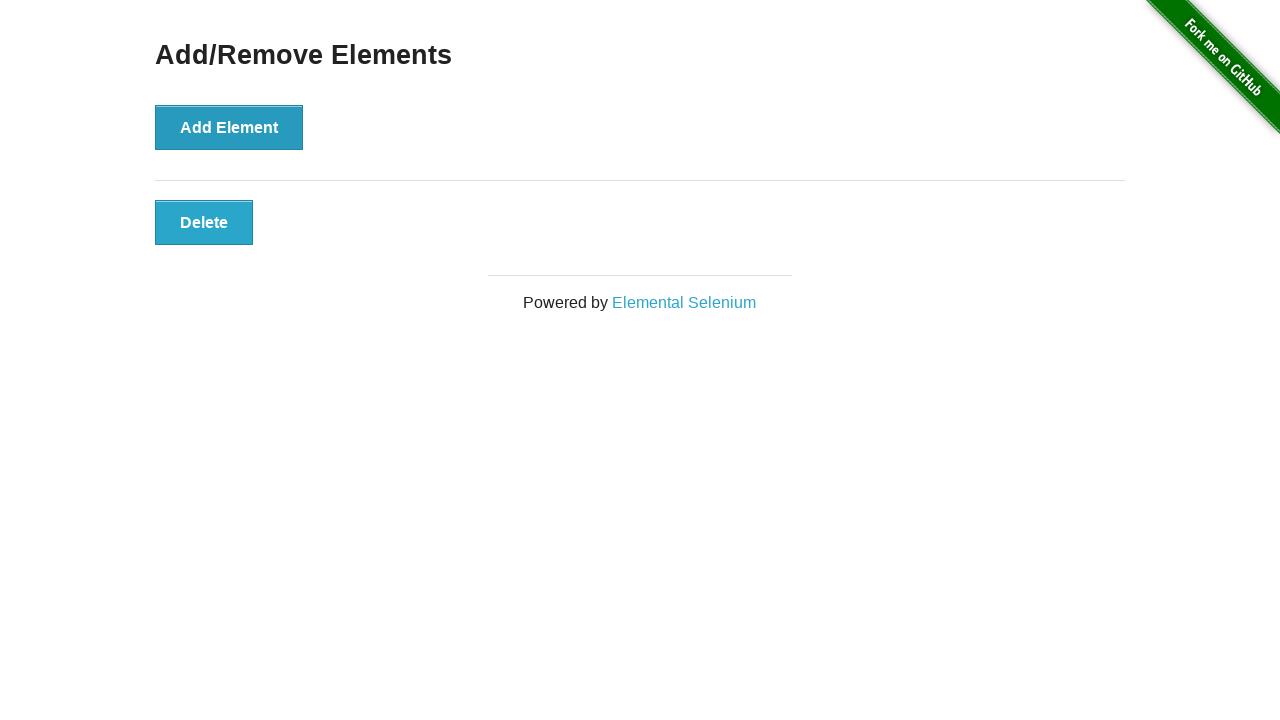

Clicked Add Element button (click 2 of 5)
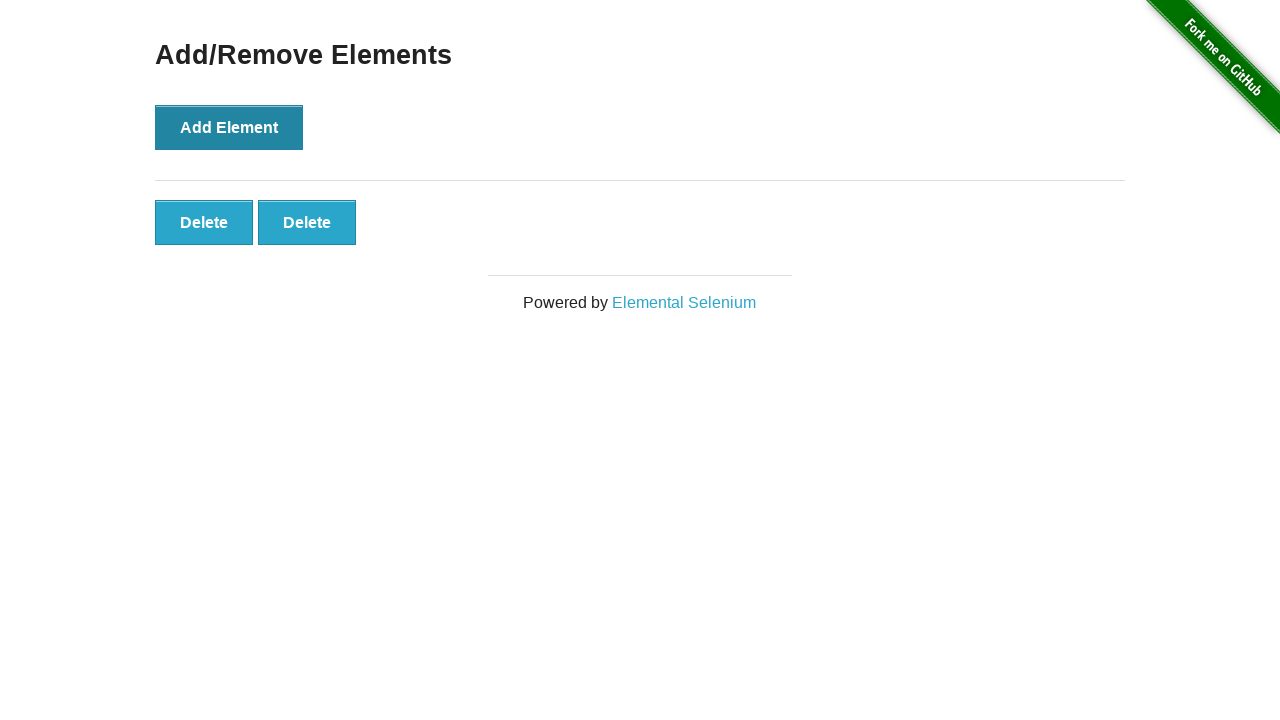

Clicked Add Element button (click 3 of 5)
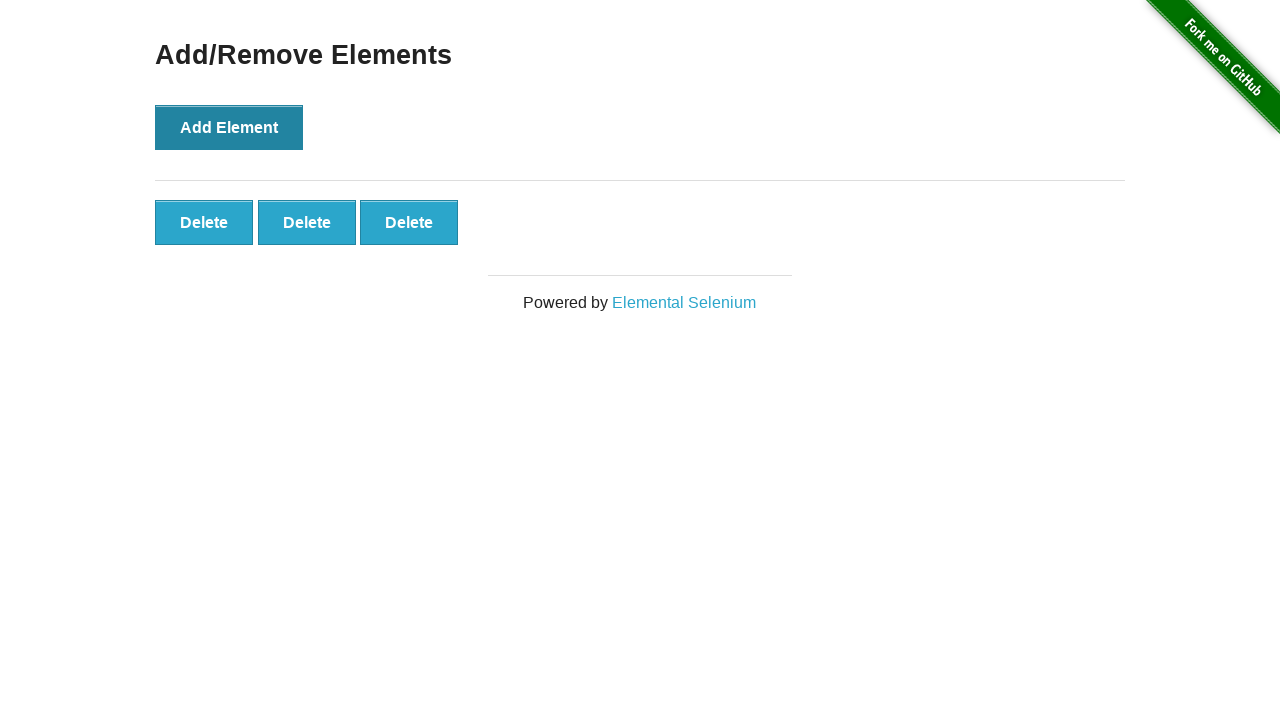

Clicked Add Element button (click 4 of 5)
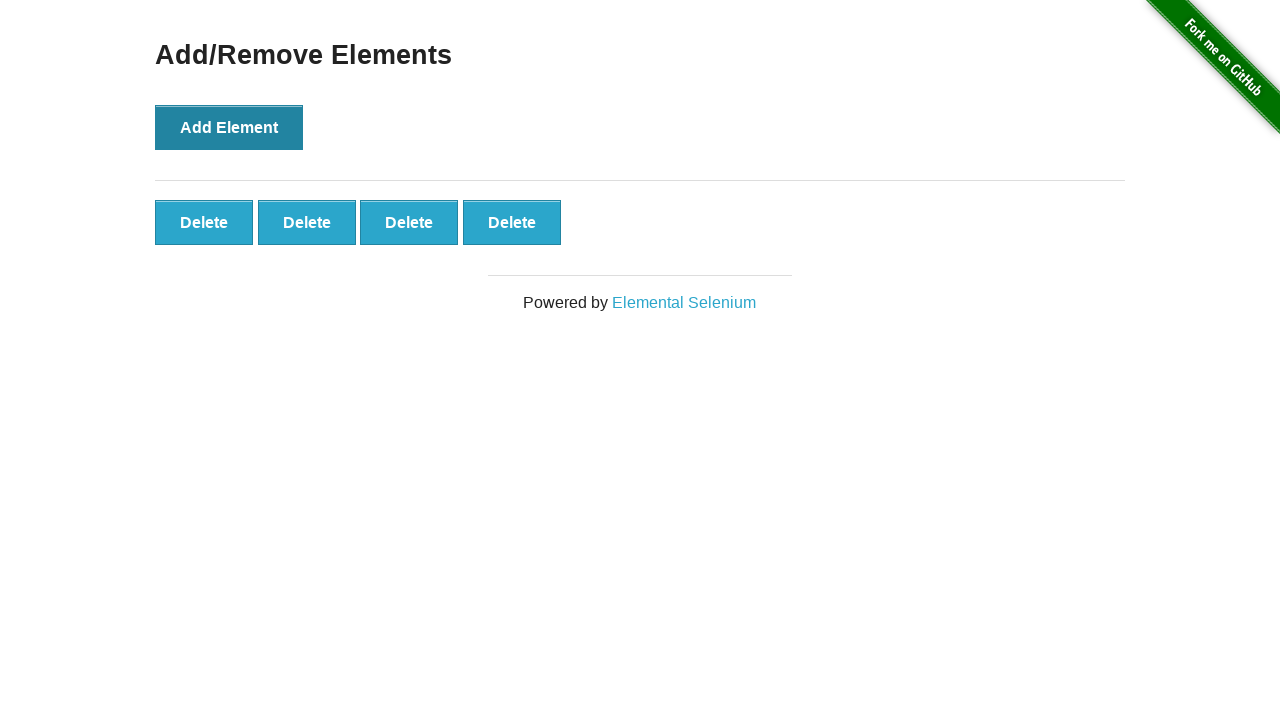

Clicked Add Element button (click 5 of 5)
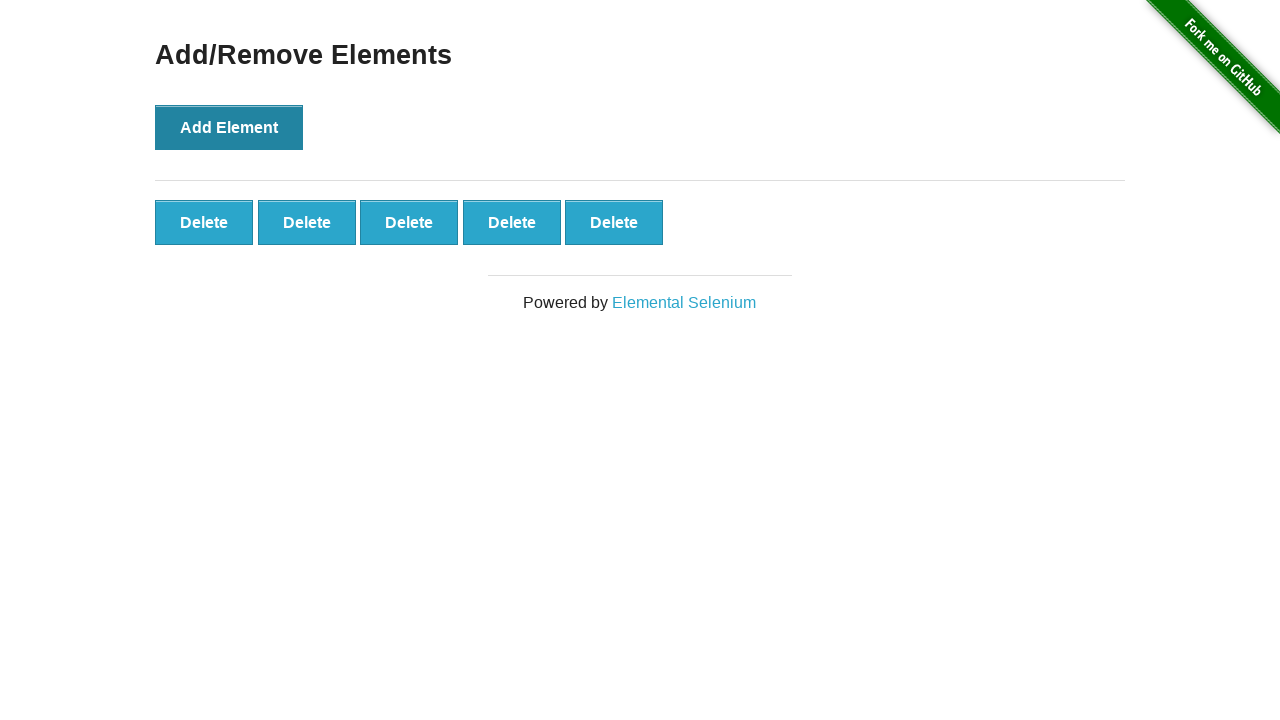

Waited for added buttons to appear
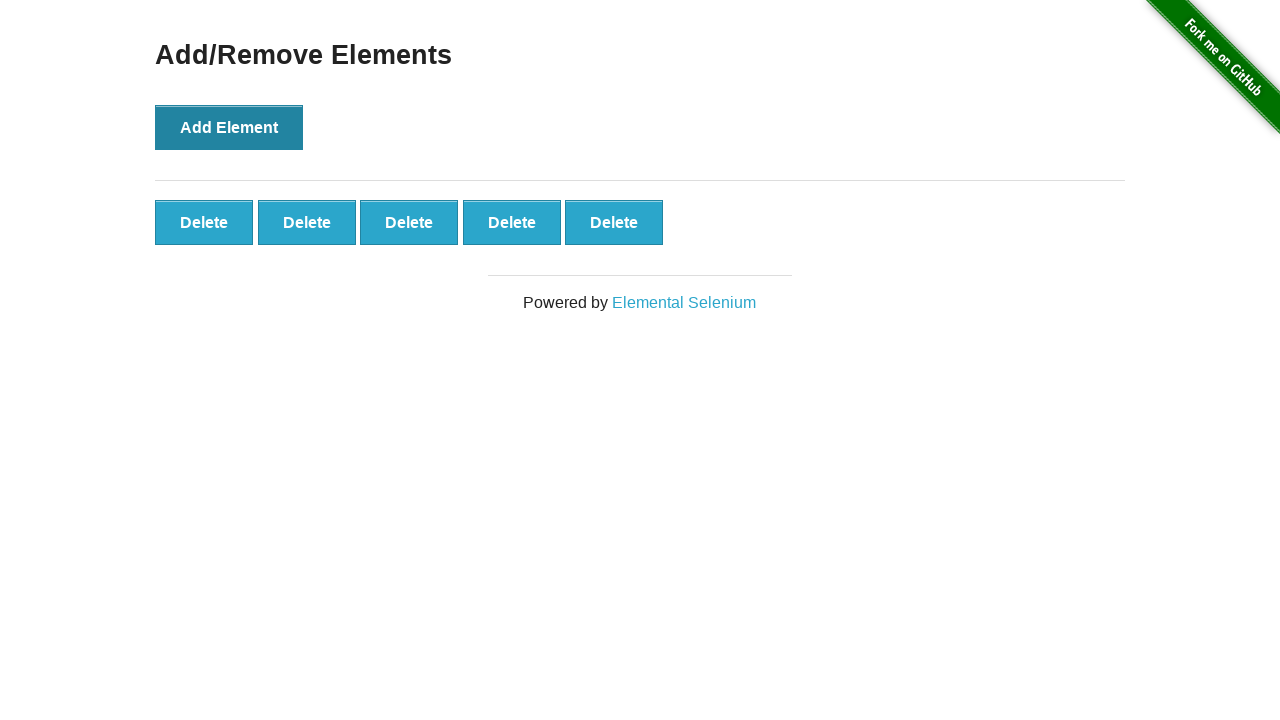

Located all manually added buttons
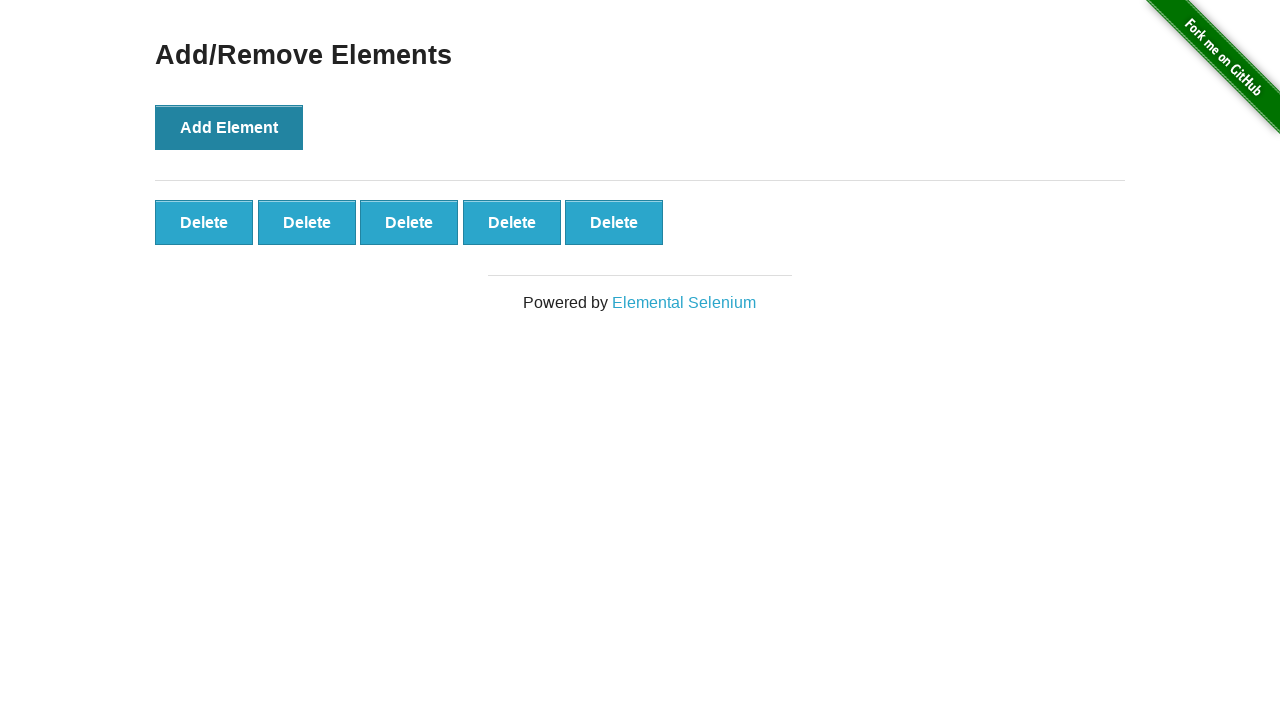

Verified that 5 buttons were successfully added
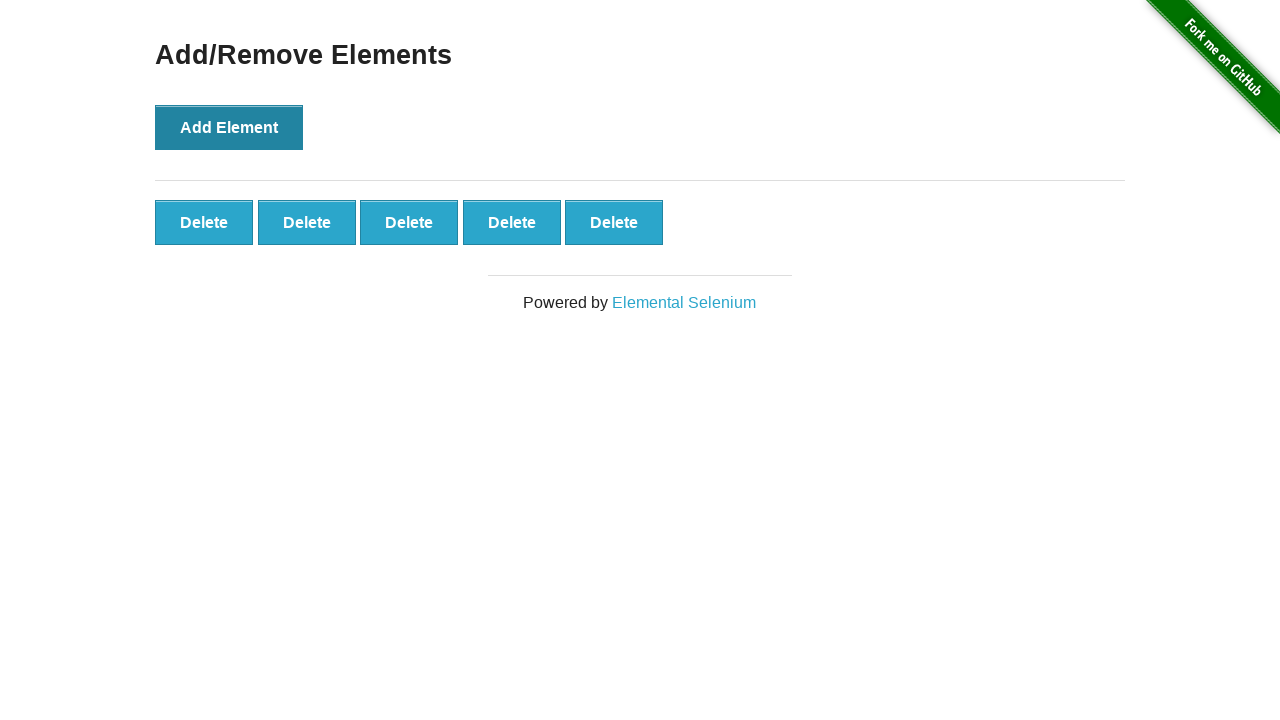

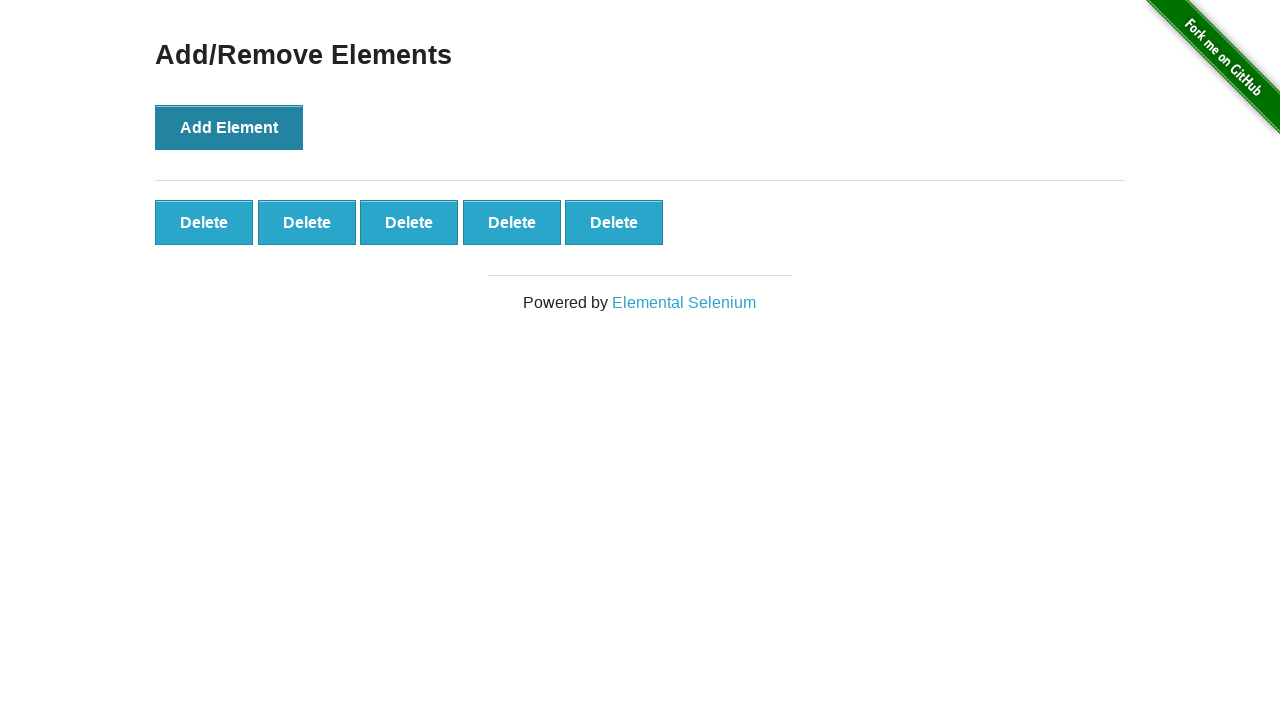